Navigates to the Mortgage Calculator website and verifies that the page title is correctly displayed as "Mortgage Calculator"

Starting URL: https://www.mortgagecalculator.org/

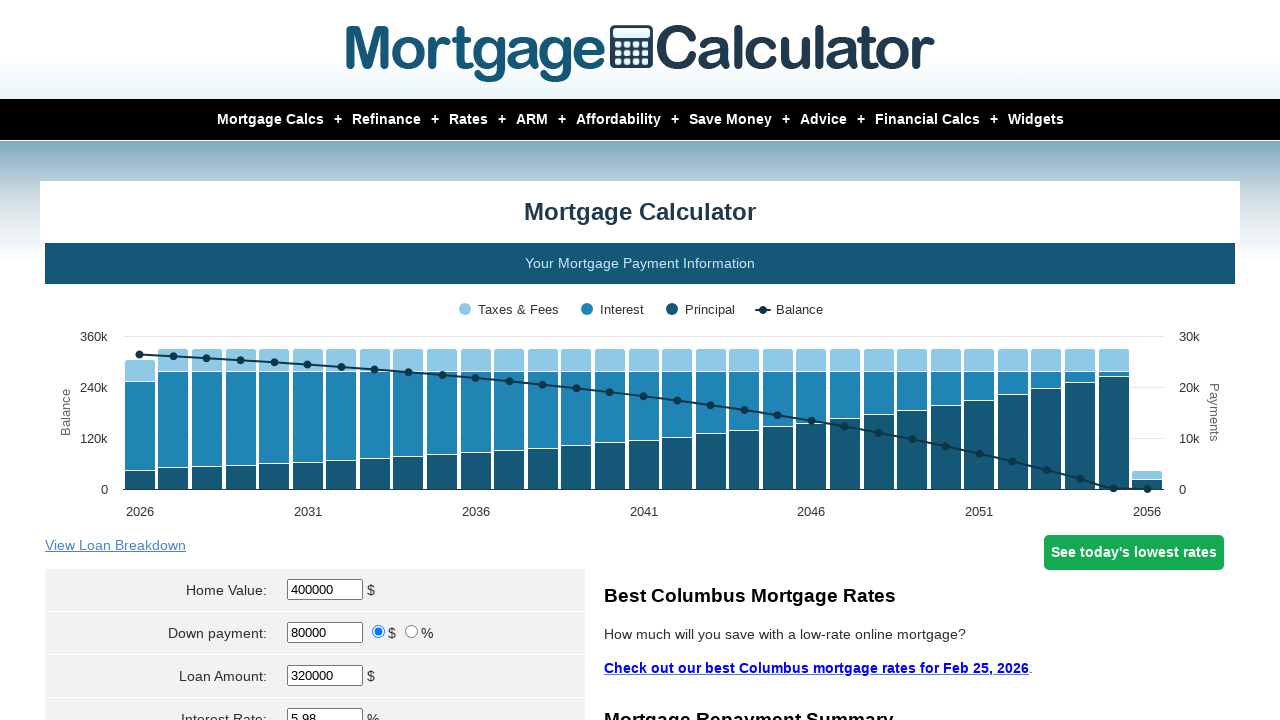

Navigated to Mortgage Calculator website
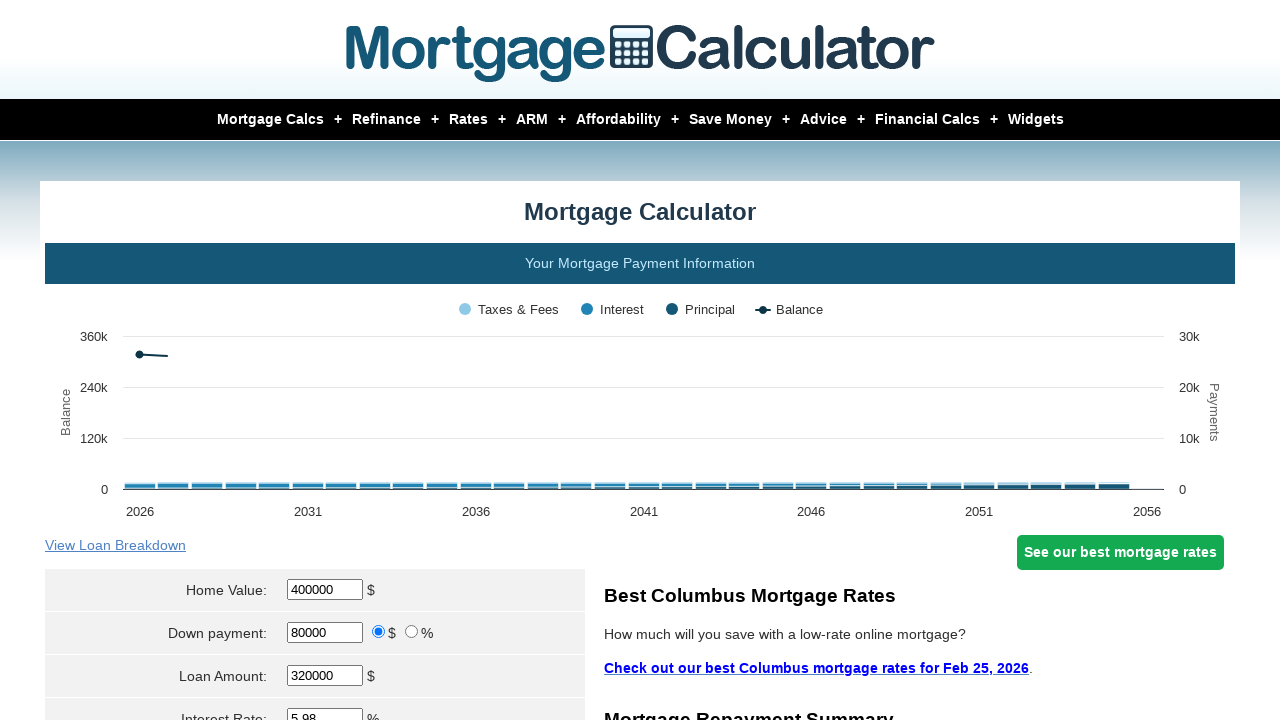

Retrieved page title
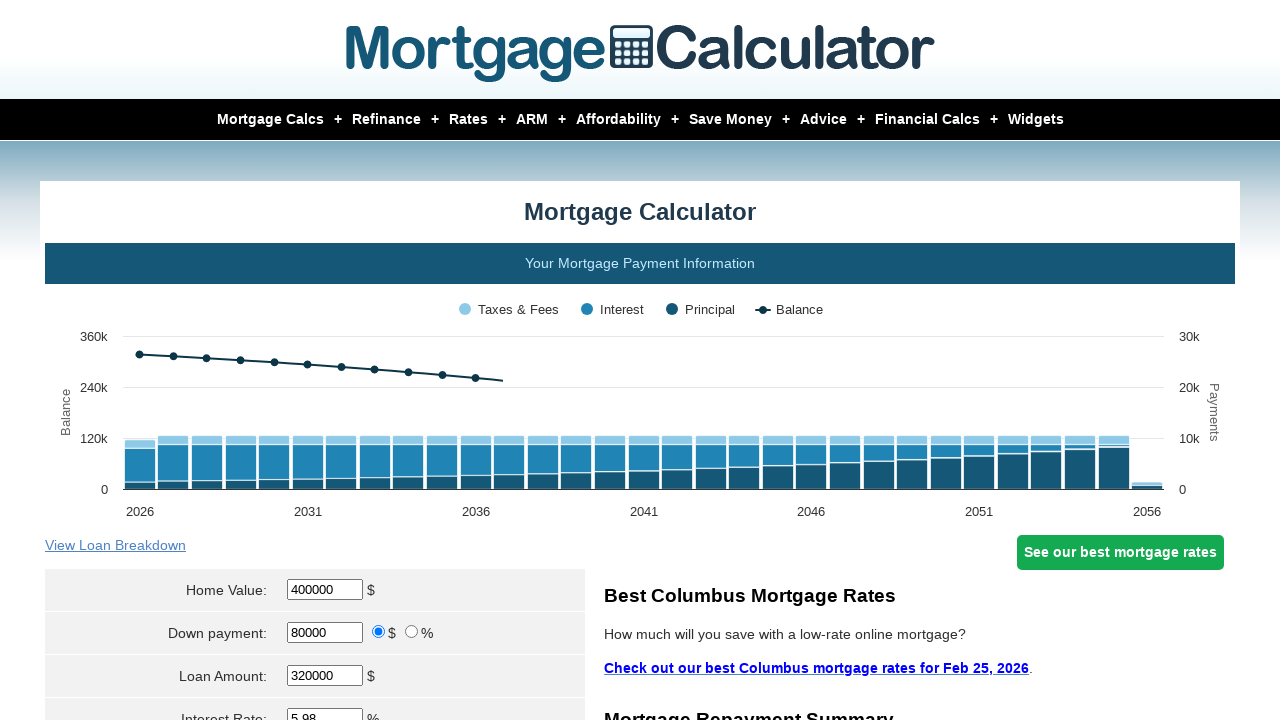

Verified page title is 'Mortgage Calculator'
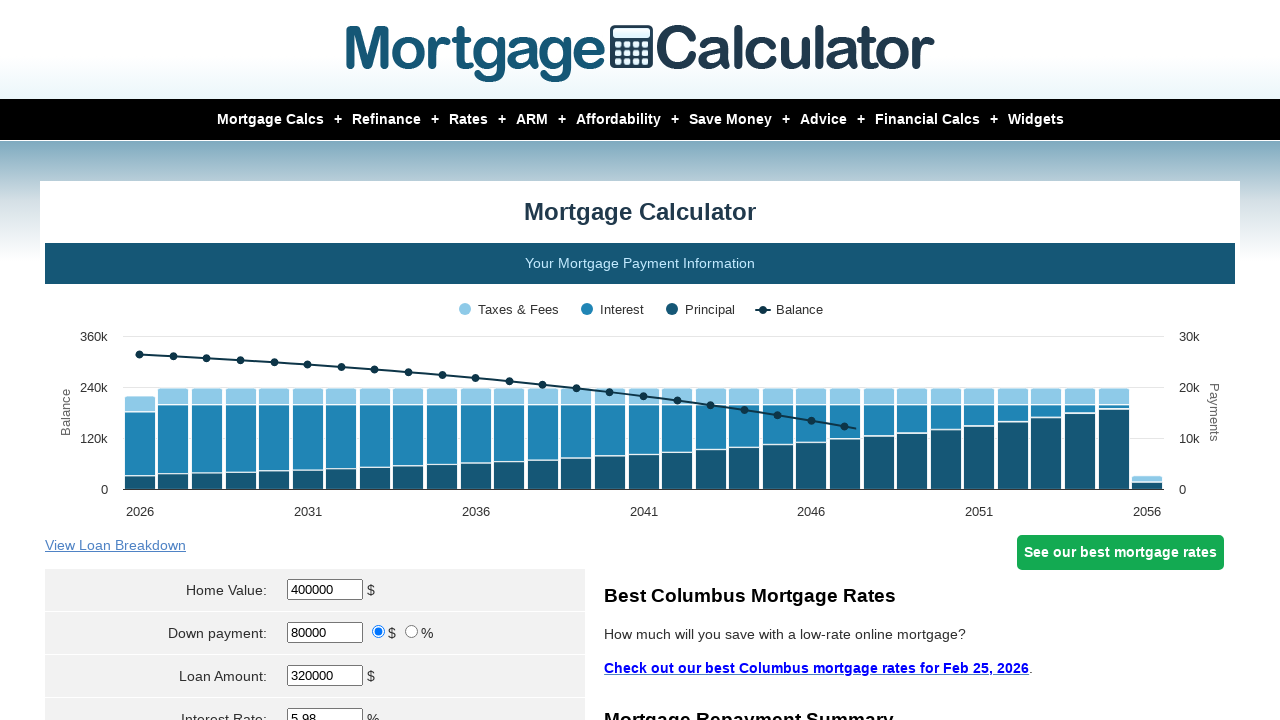

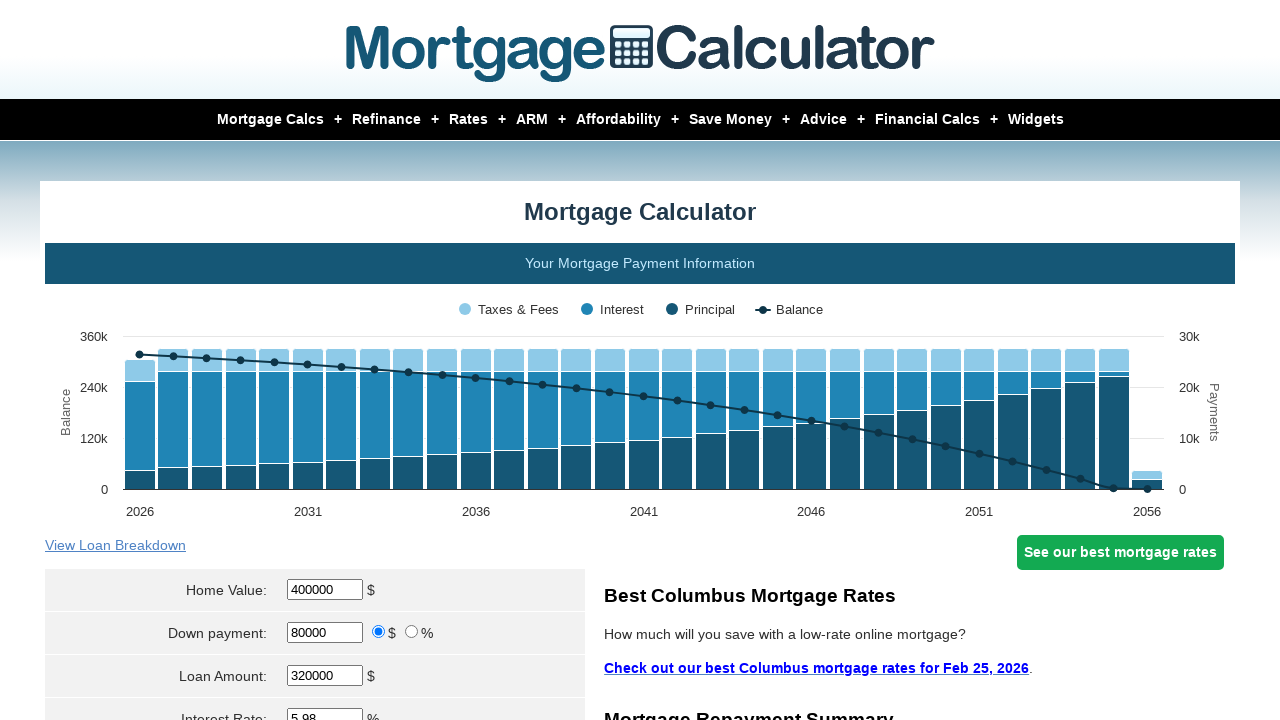